Tests iframe handling functionality by switching between multiple iframes on the DemoQA frames page, reading content from nested frames, and then navigating to a nested frames page to demonstrate parent/child frame navigation.

Starting URL: https://demoqa.com/frames

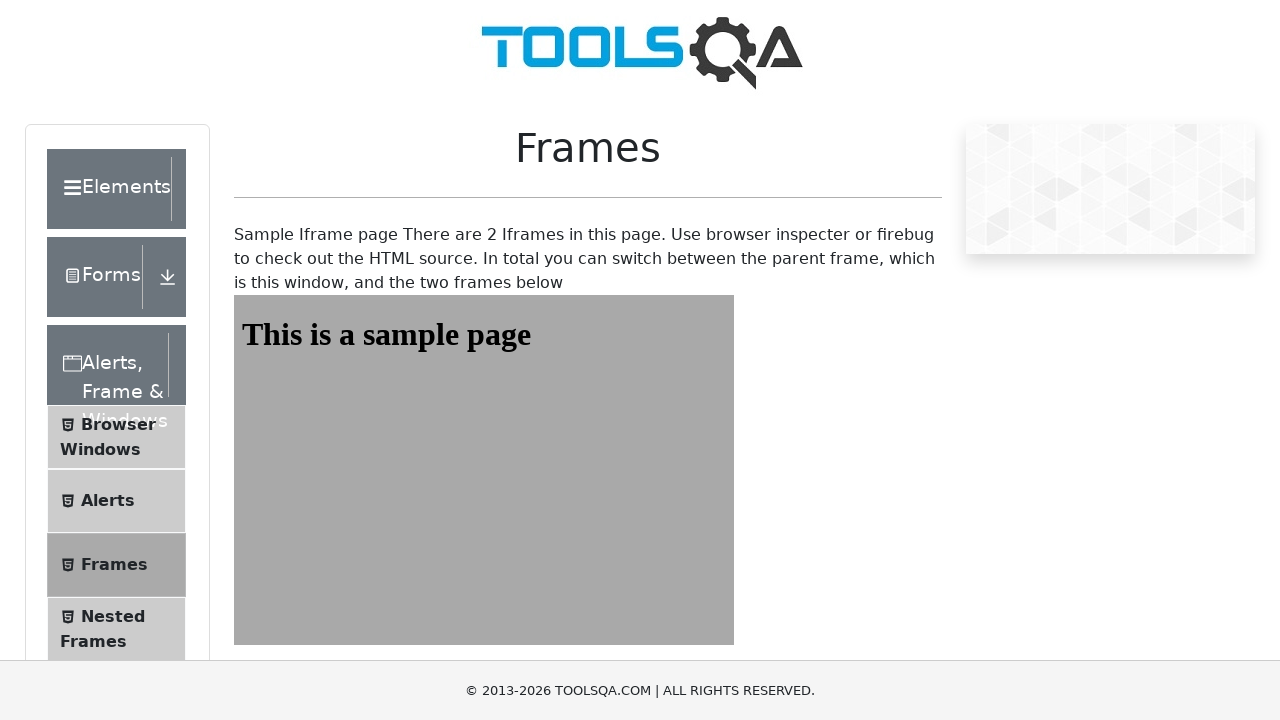

Set viewport size to 1920x1080
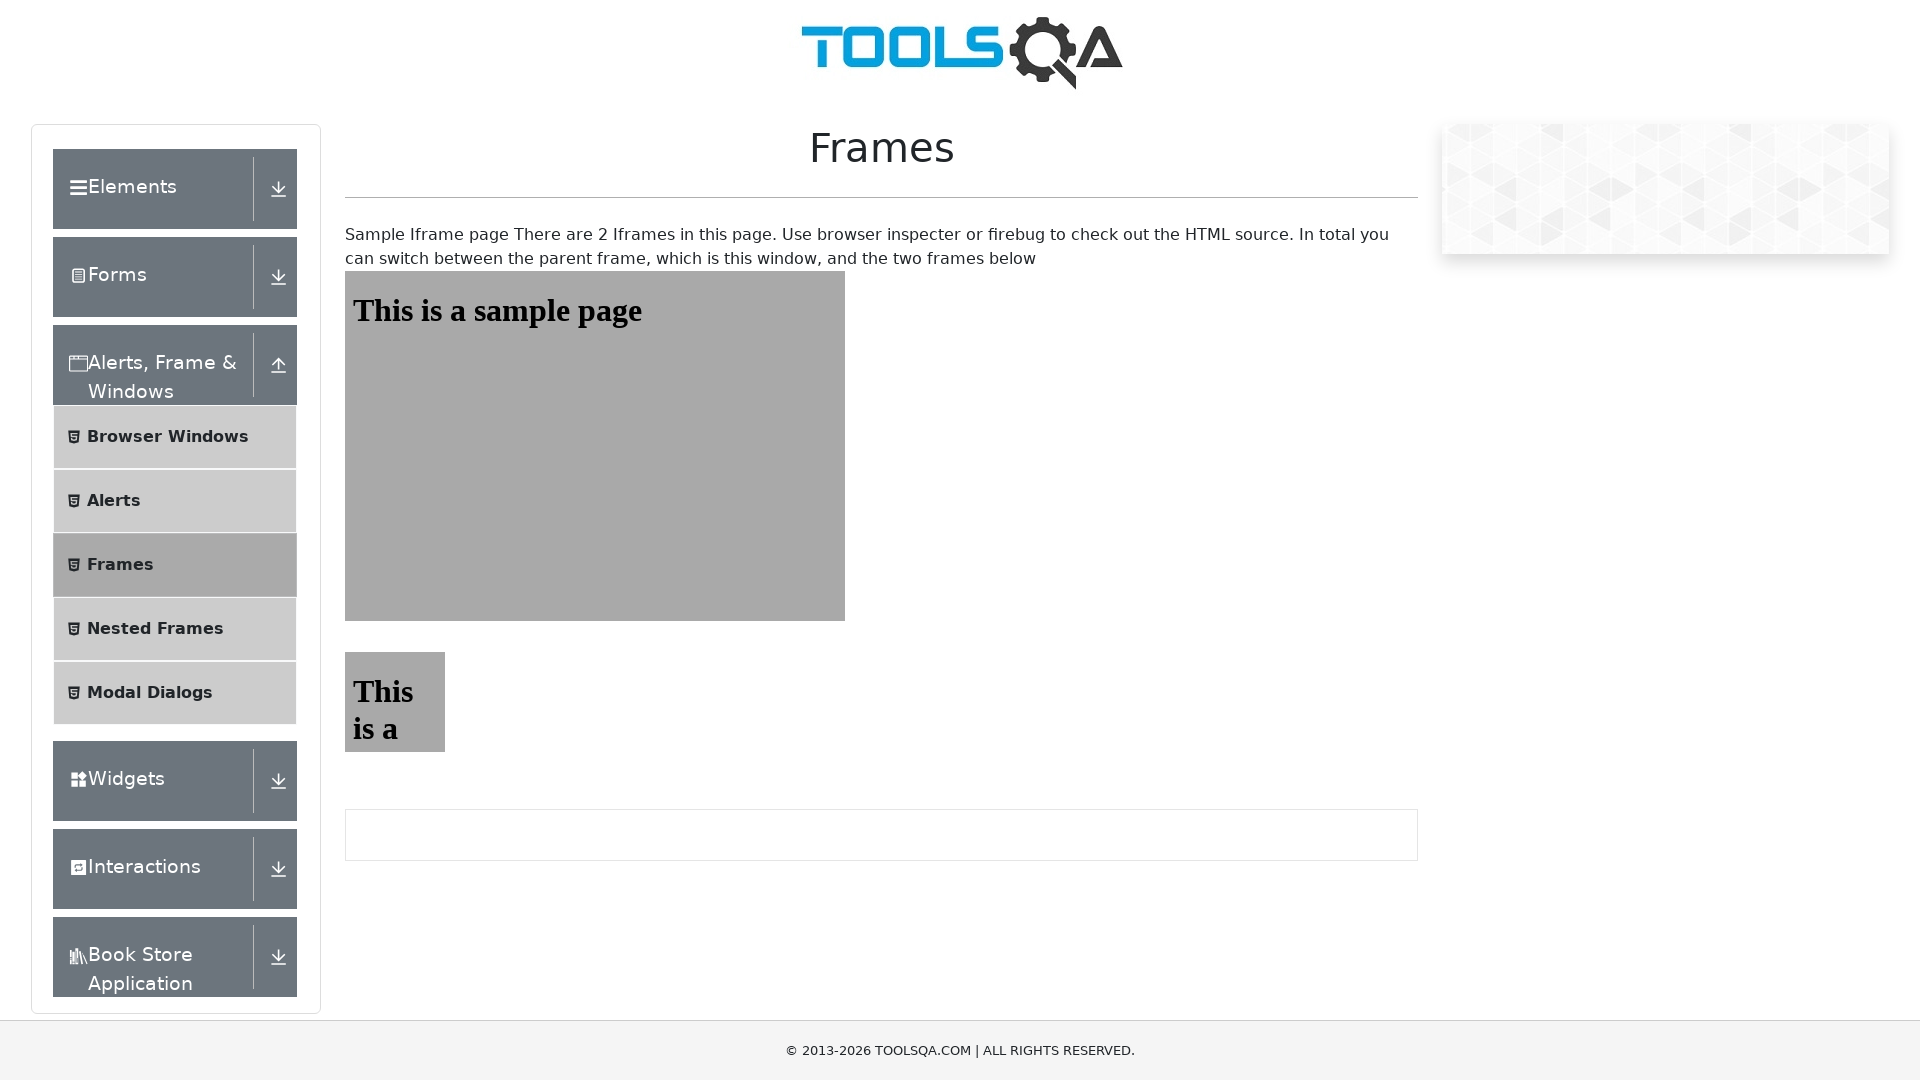

Located frame1 using frame_locator
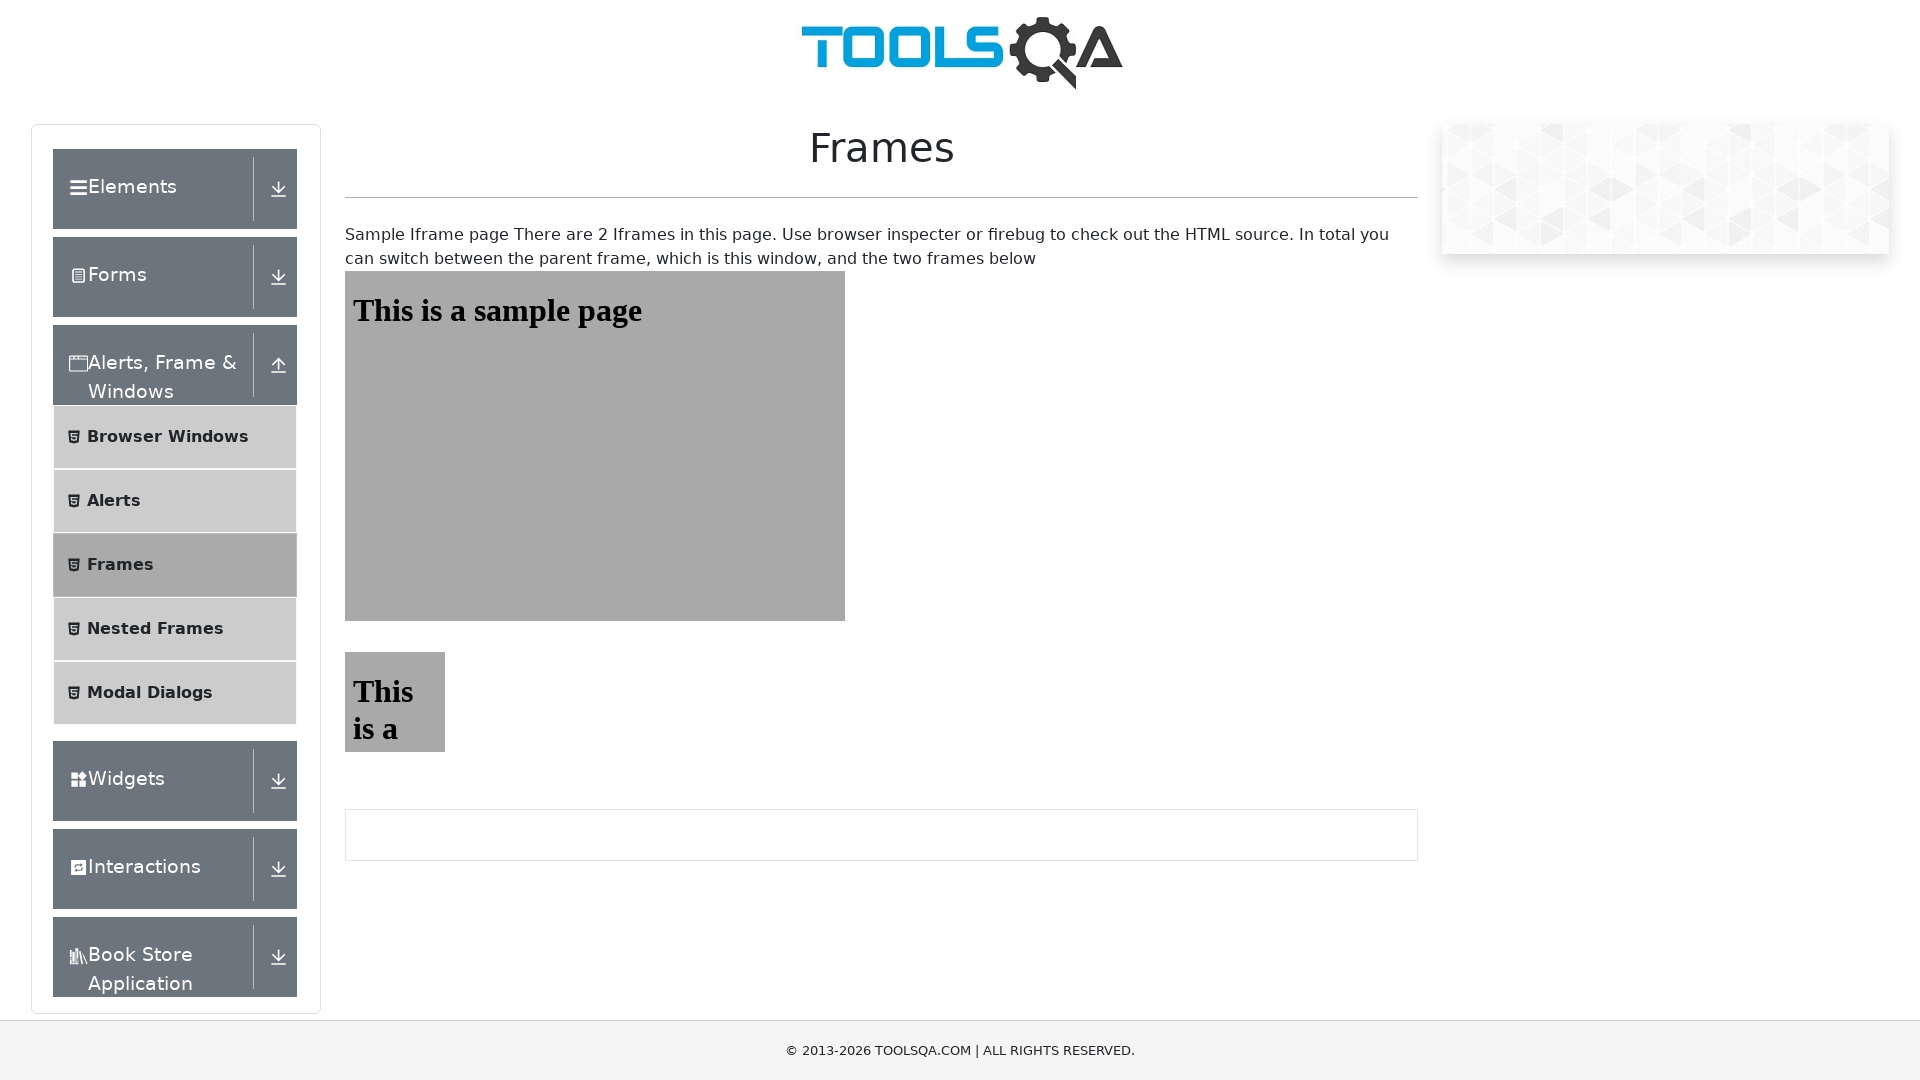

Retrieved heading text from frame1: This is a sample page
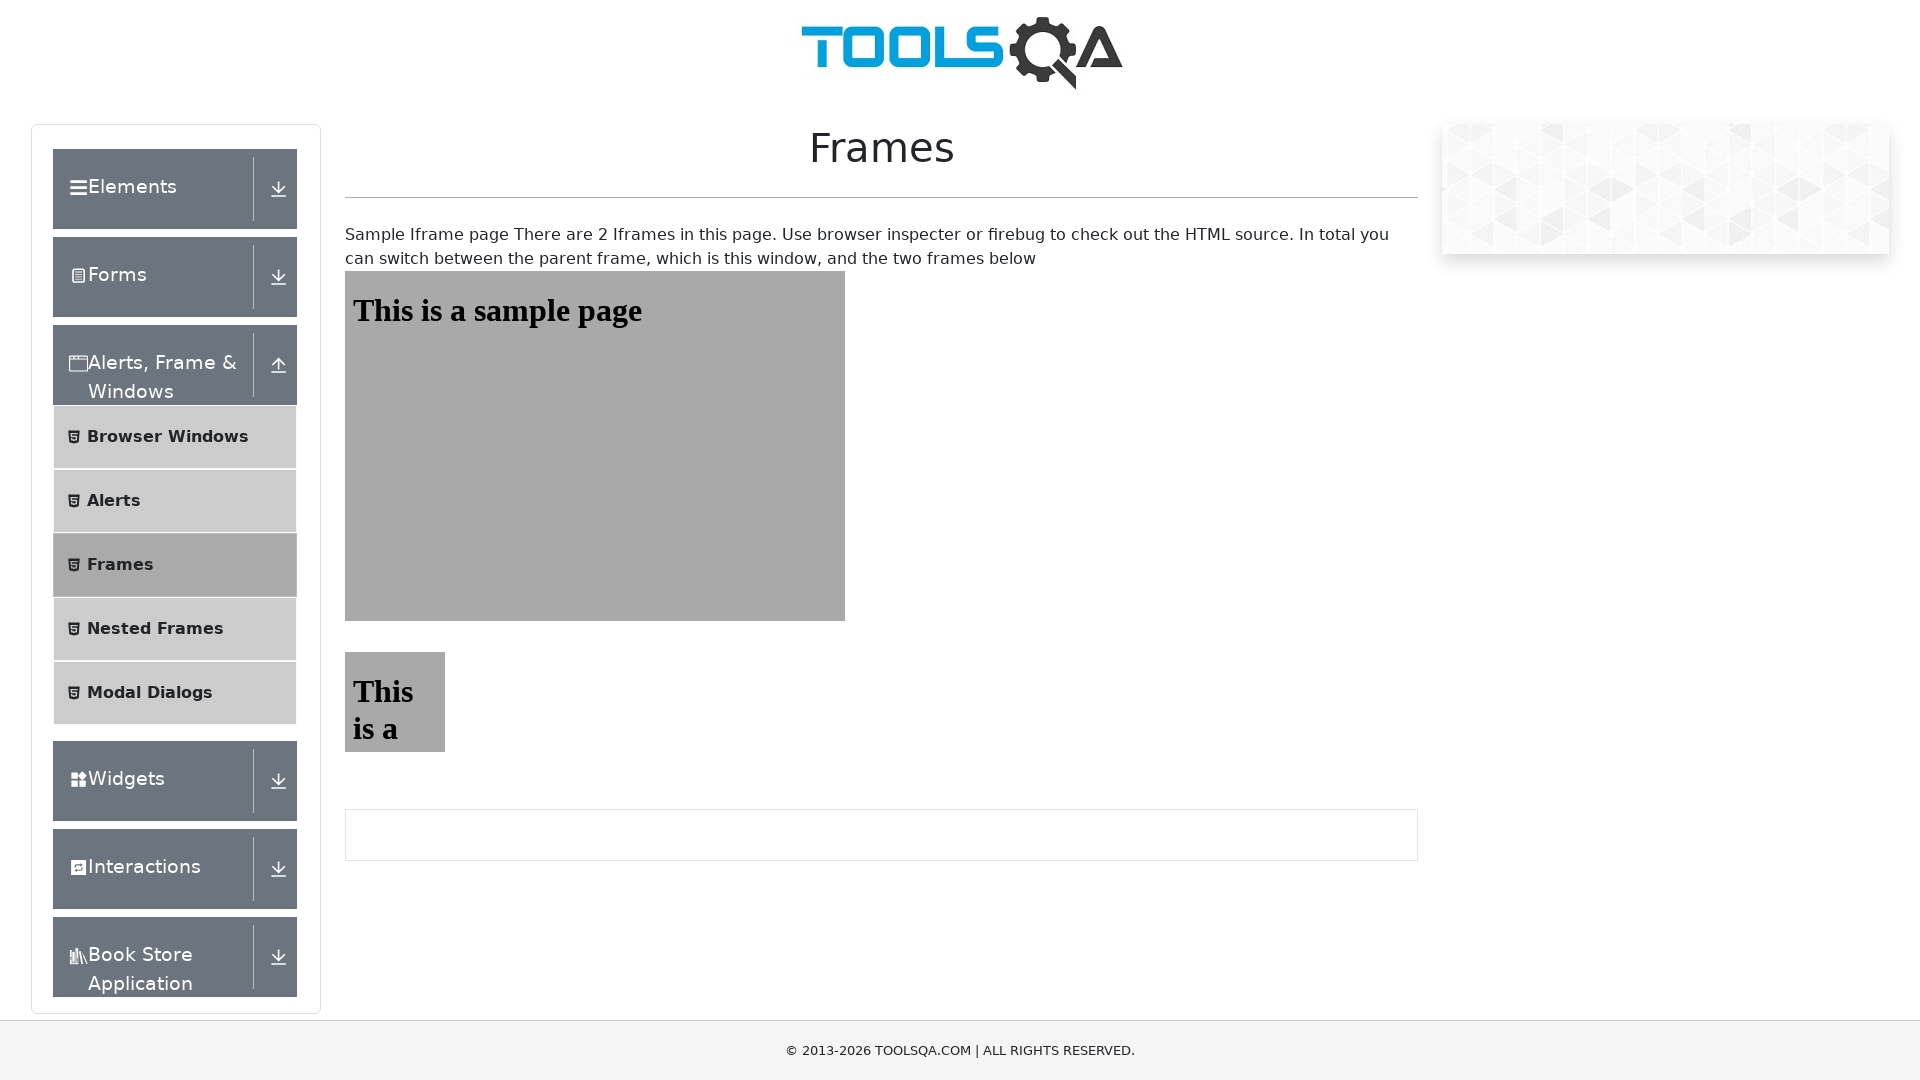

Located frame2 using frame_locator
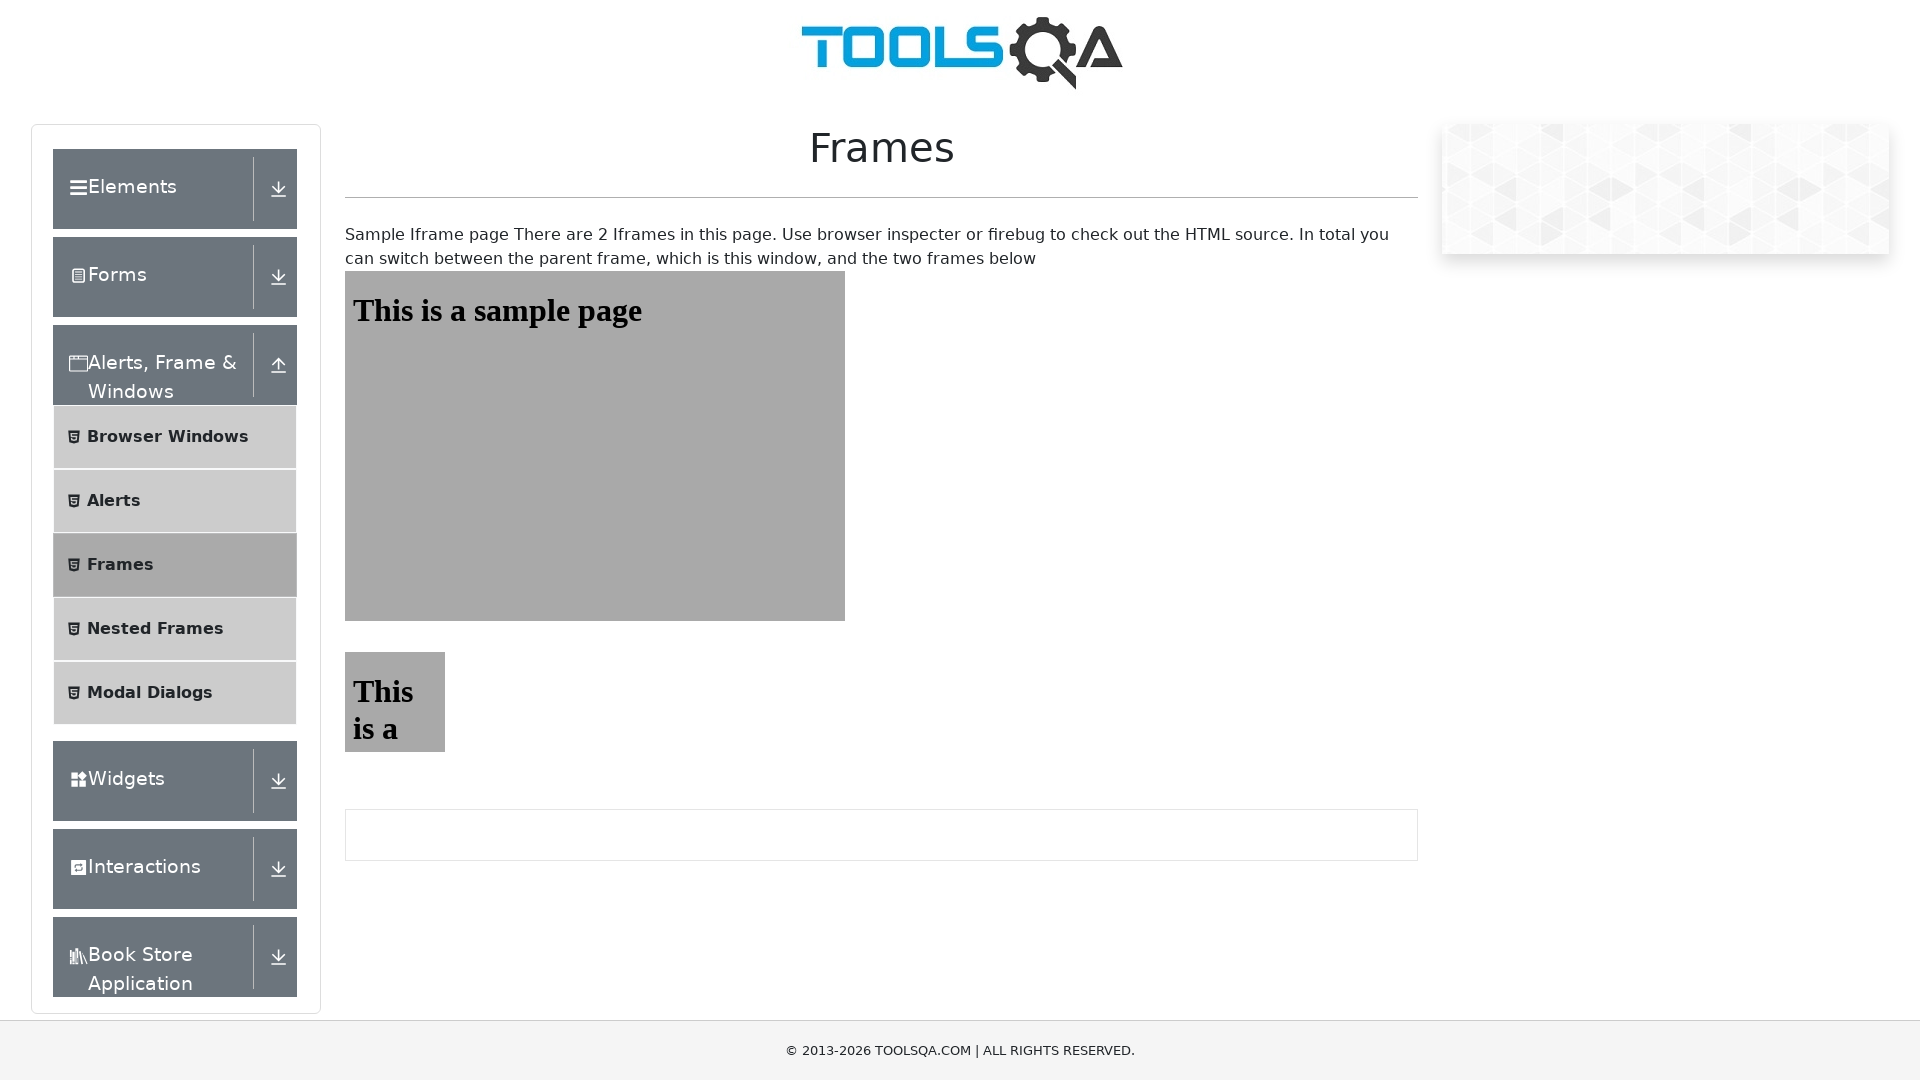

Retrieved heading text from frame2: This is a sample page
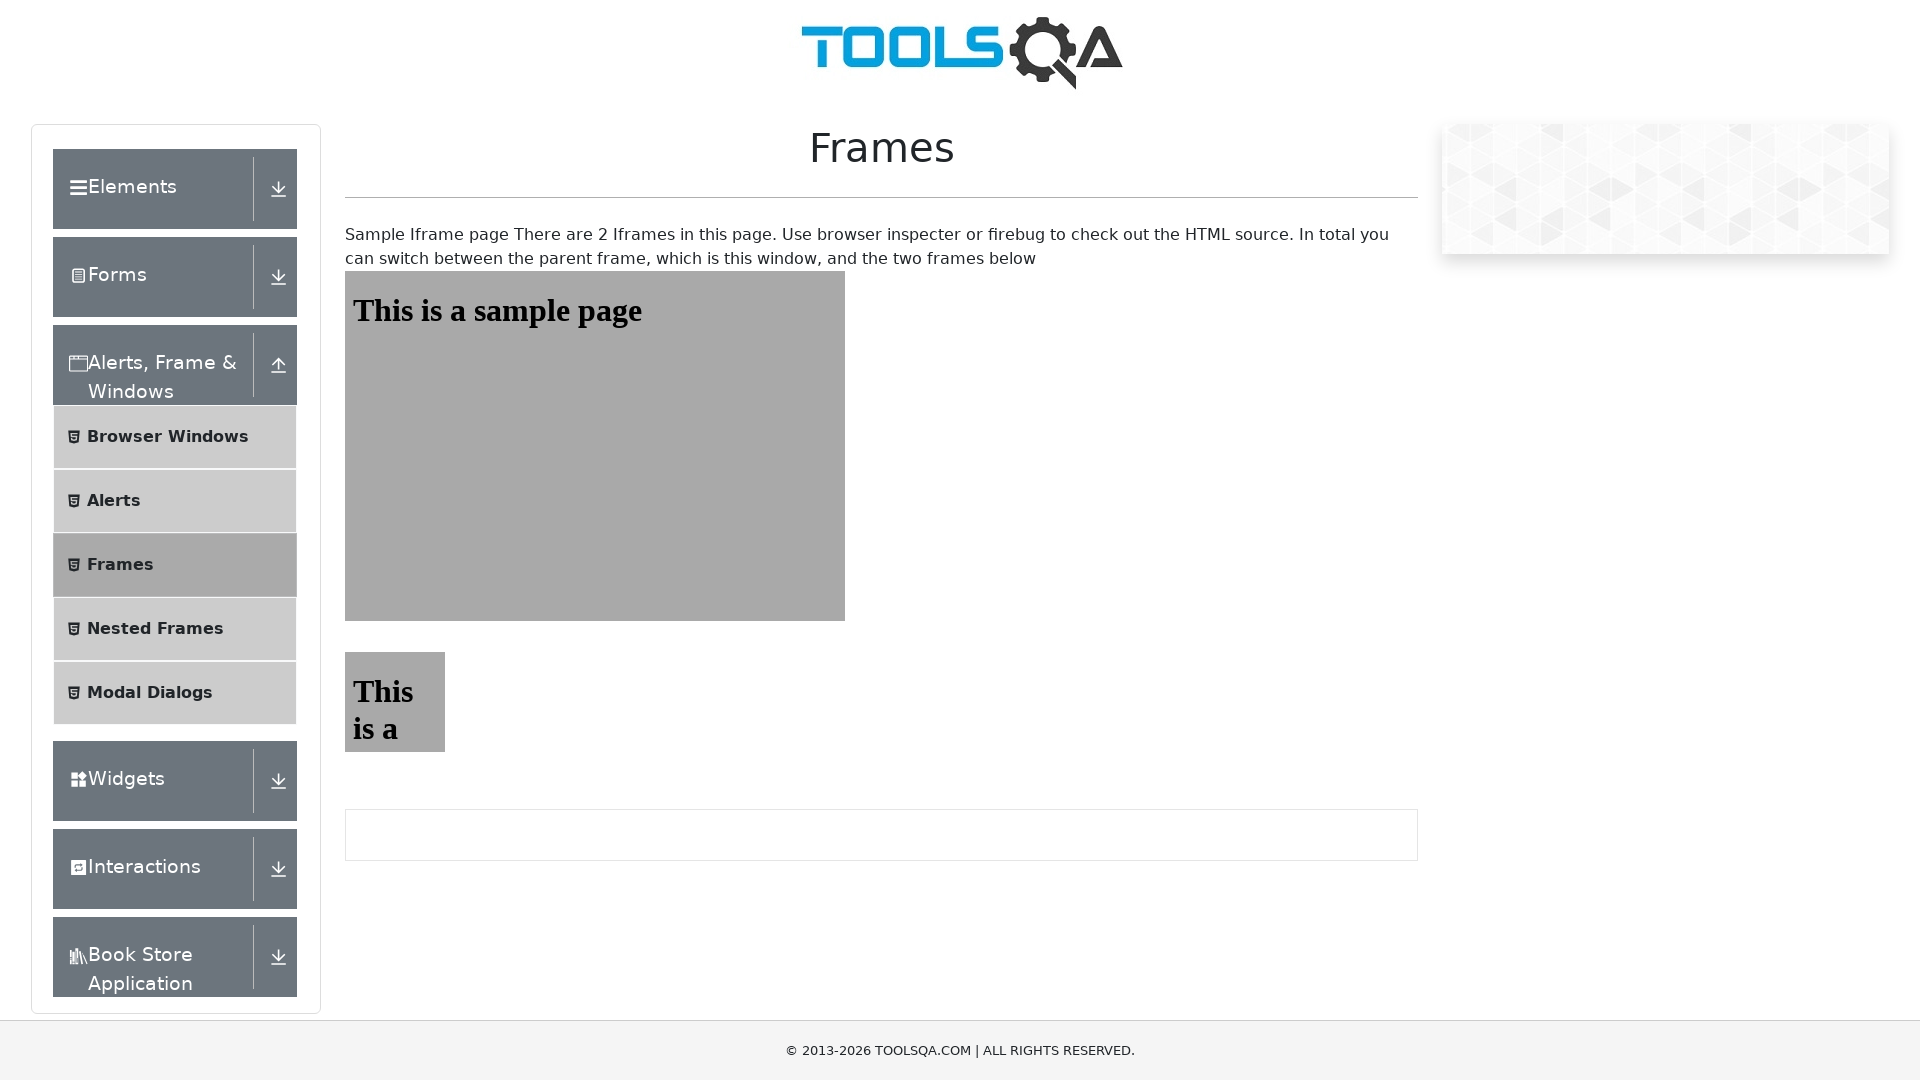

Navigated to nested frames page at https://demoqa.com/nestedframes
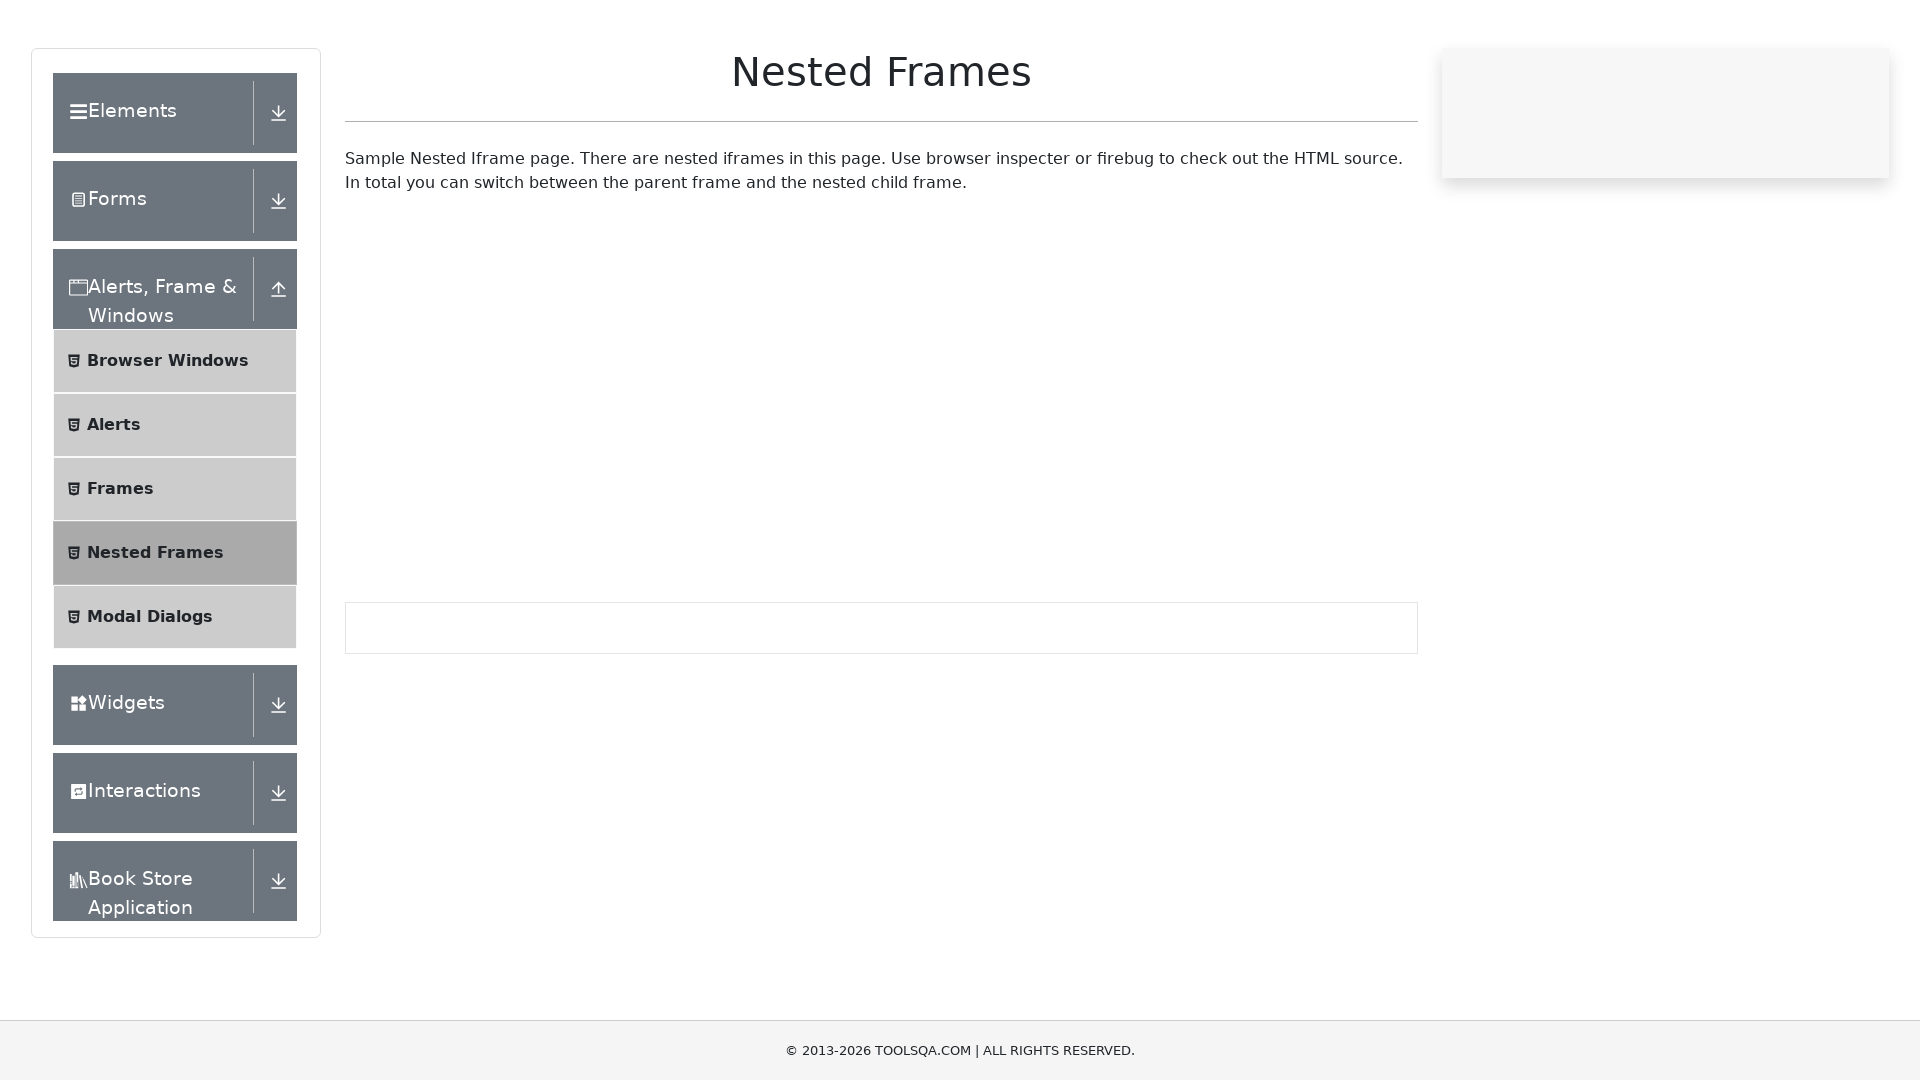

Located parent frame (#frame1) on nested frames page
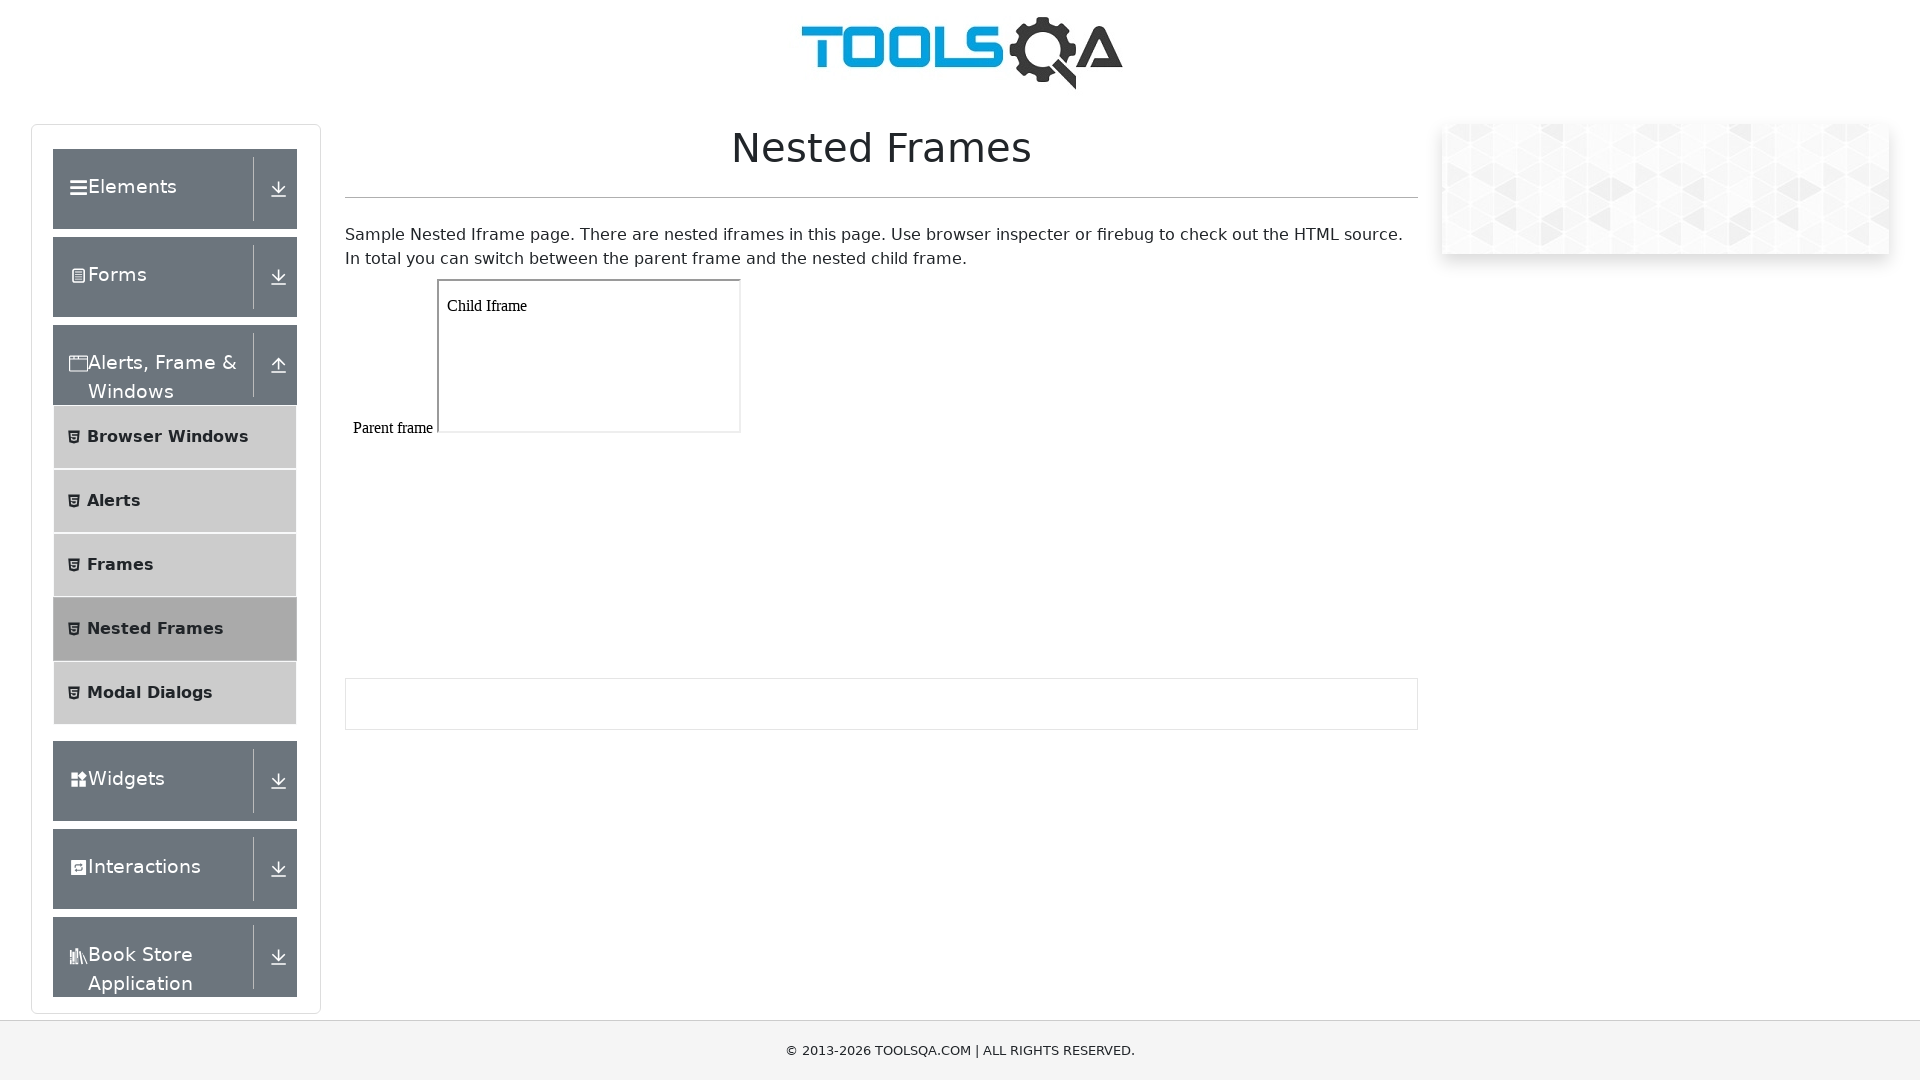

Retrieved text from parent frame: 
Parent frame




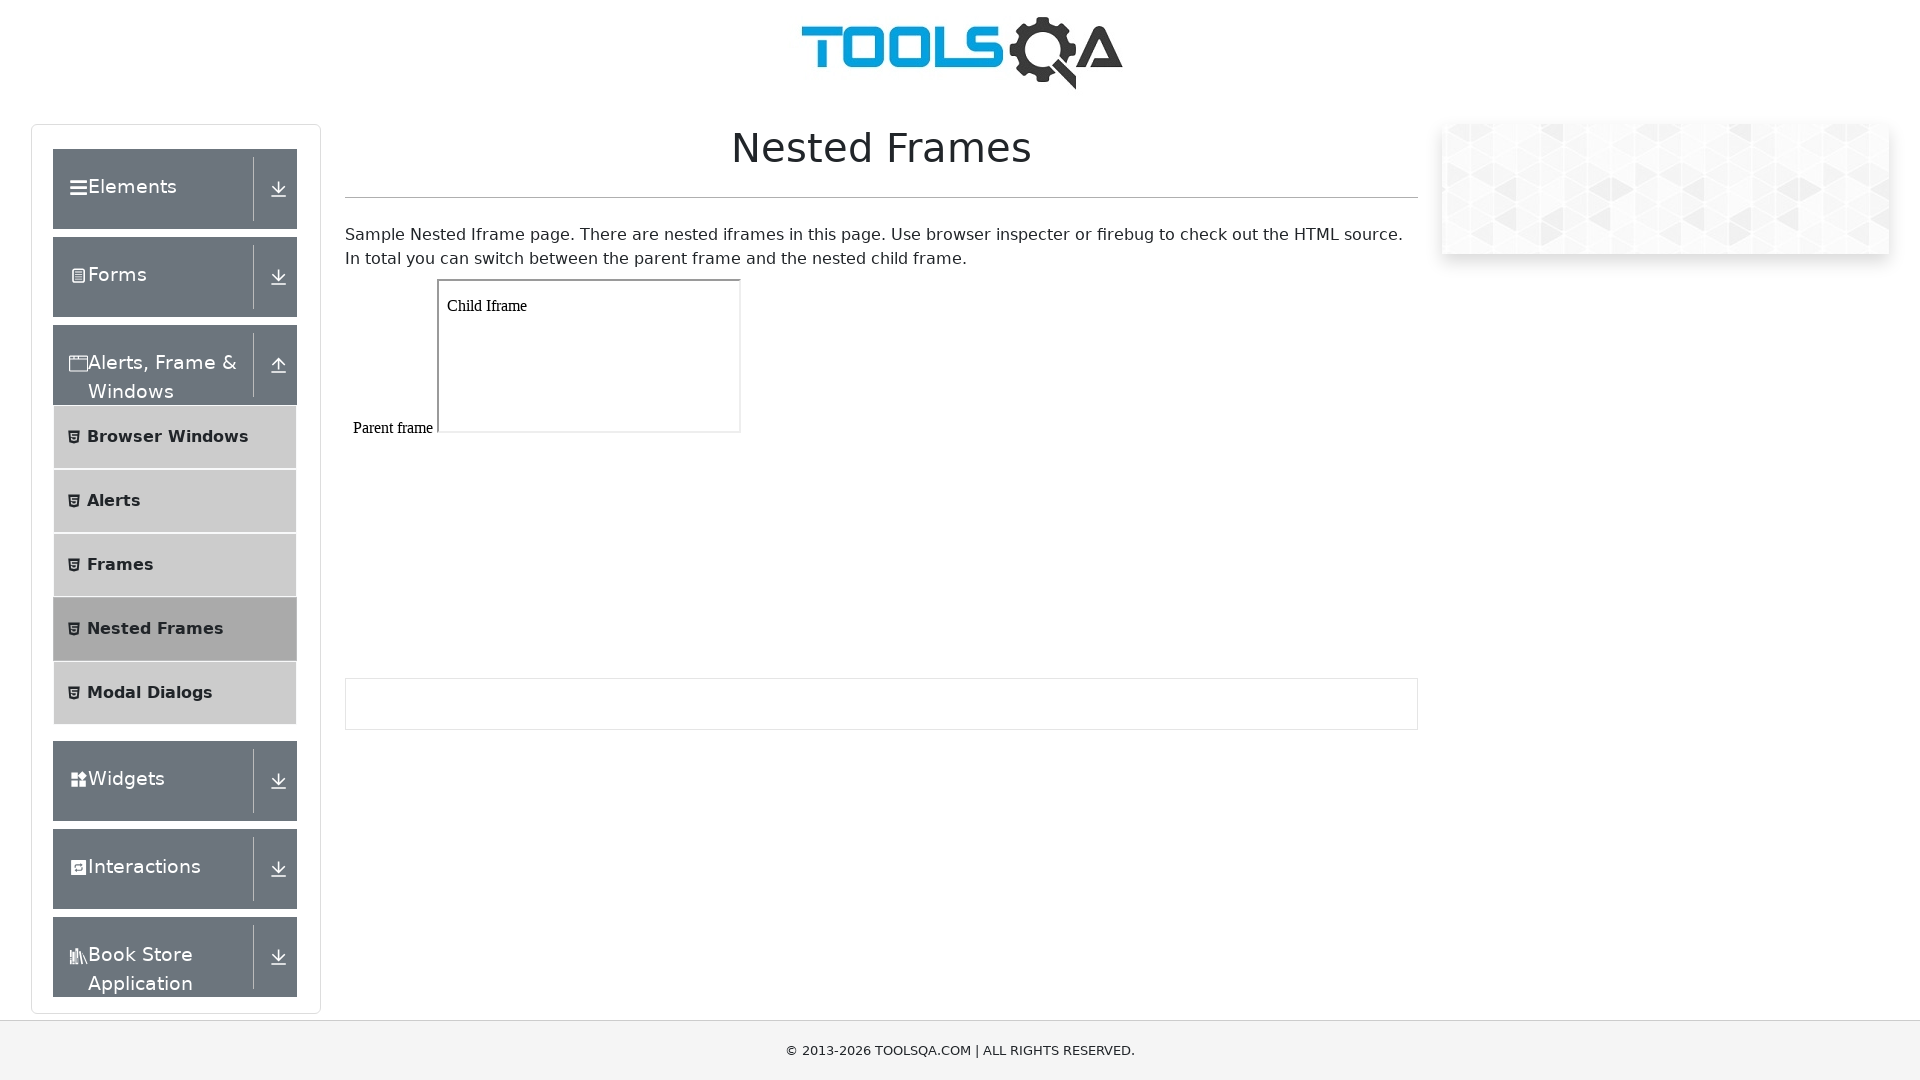

Located child iframe inside parent frame
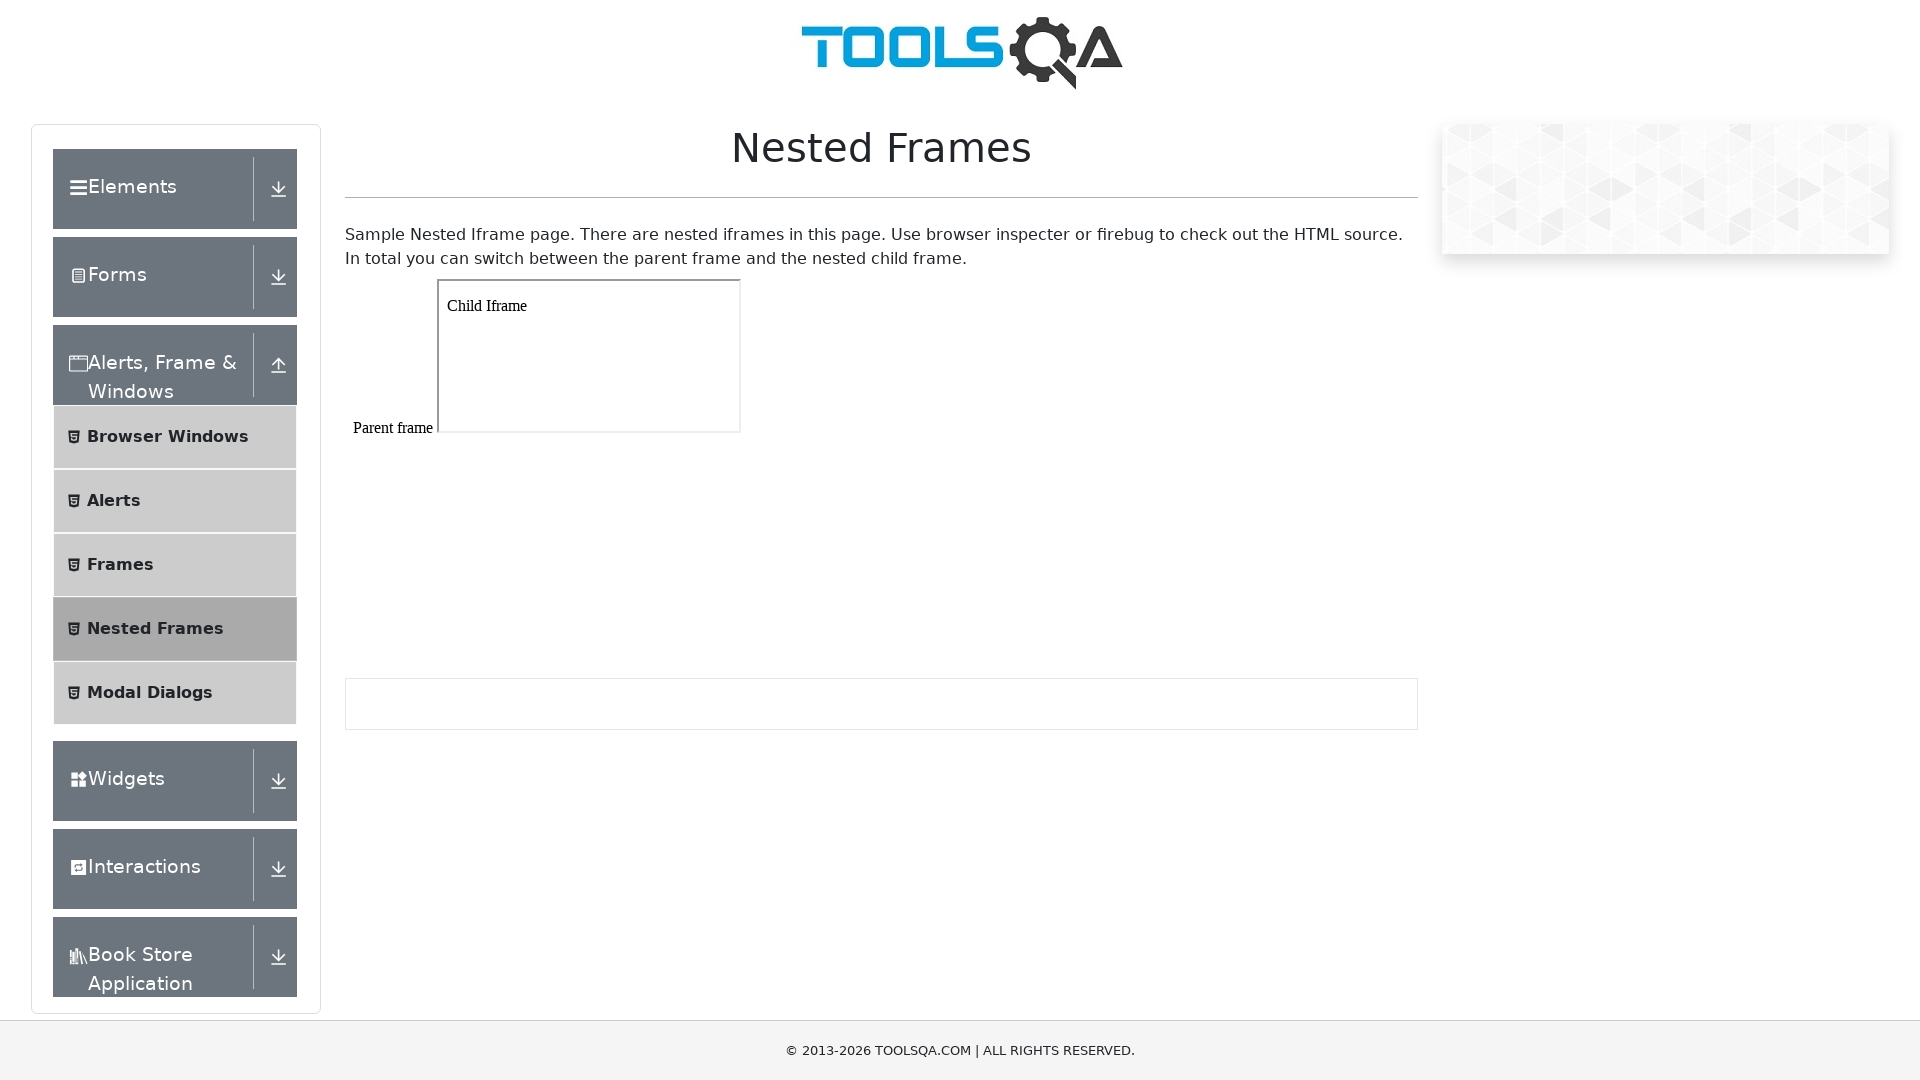

Retrieved text from child frame: Child Iframe
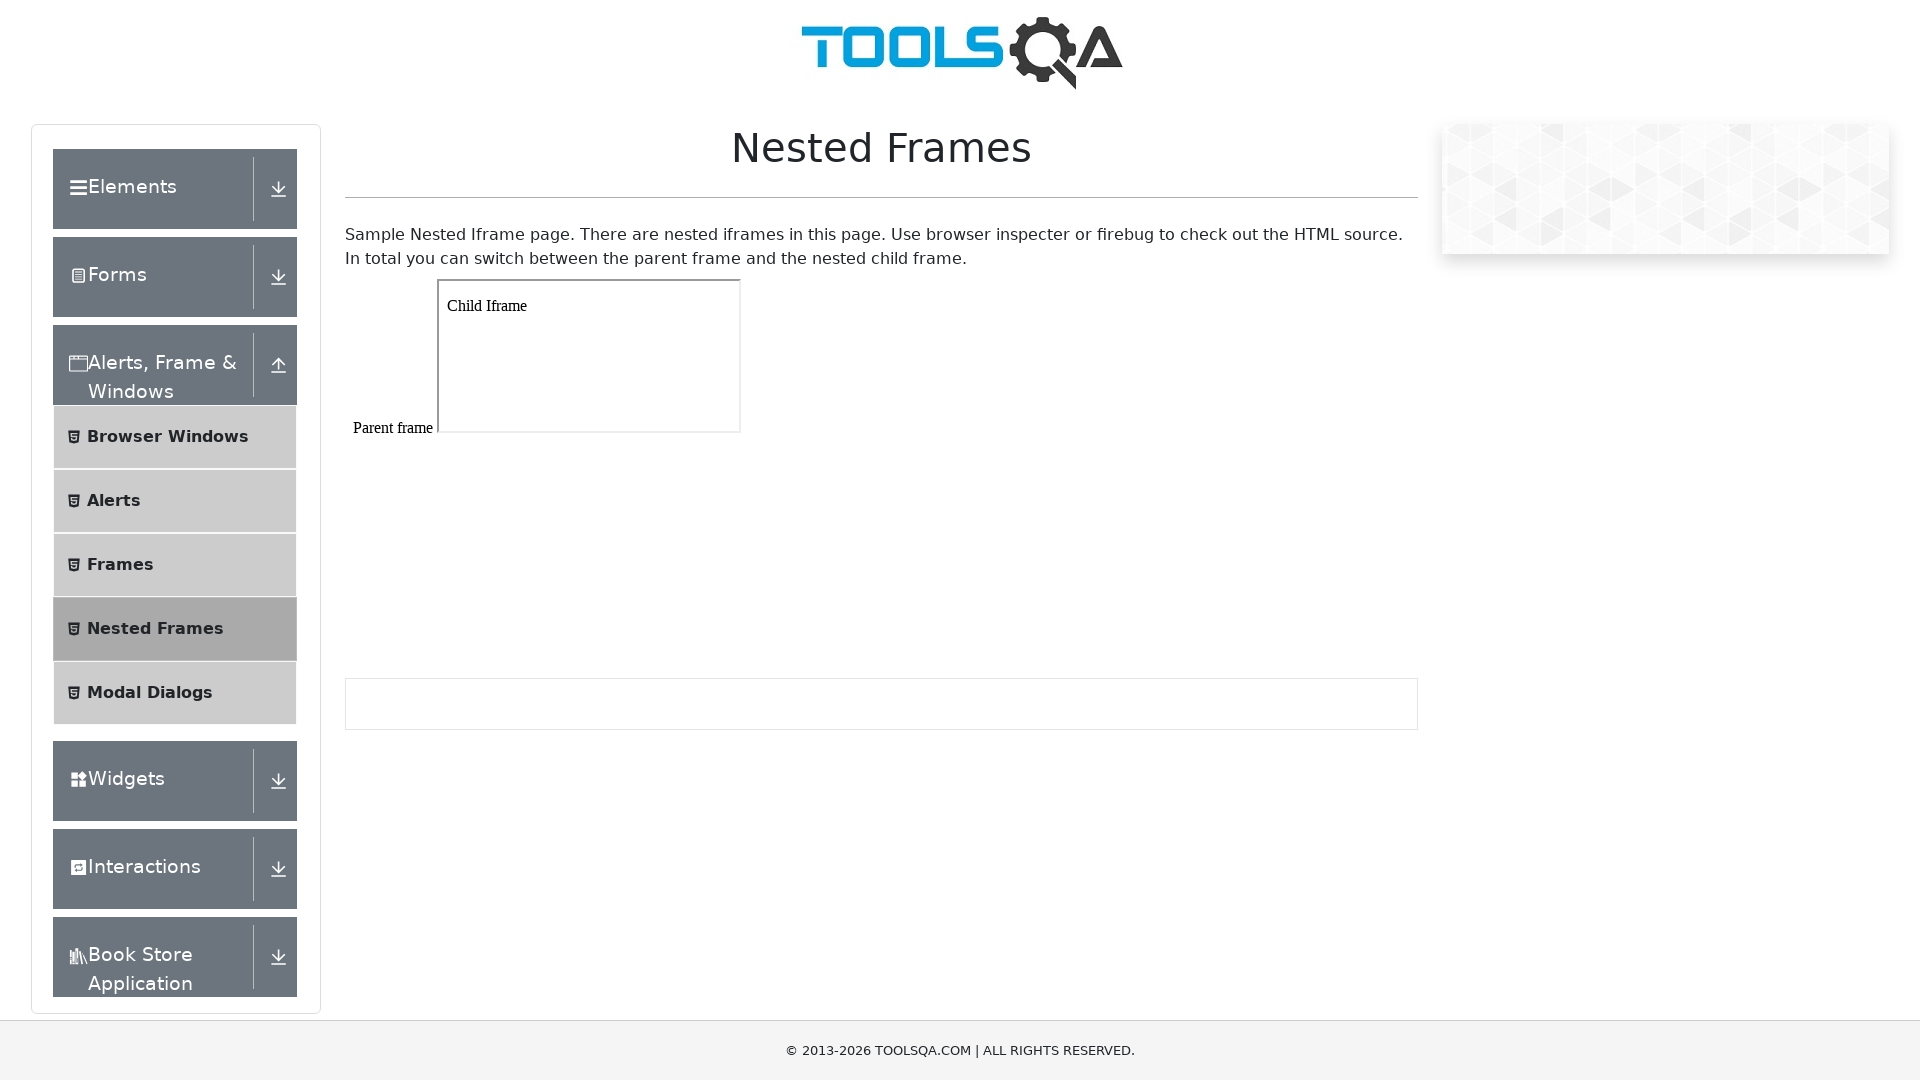

Located main page heading 'Nested Frames'
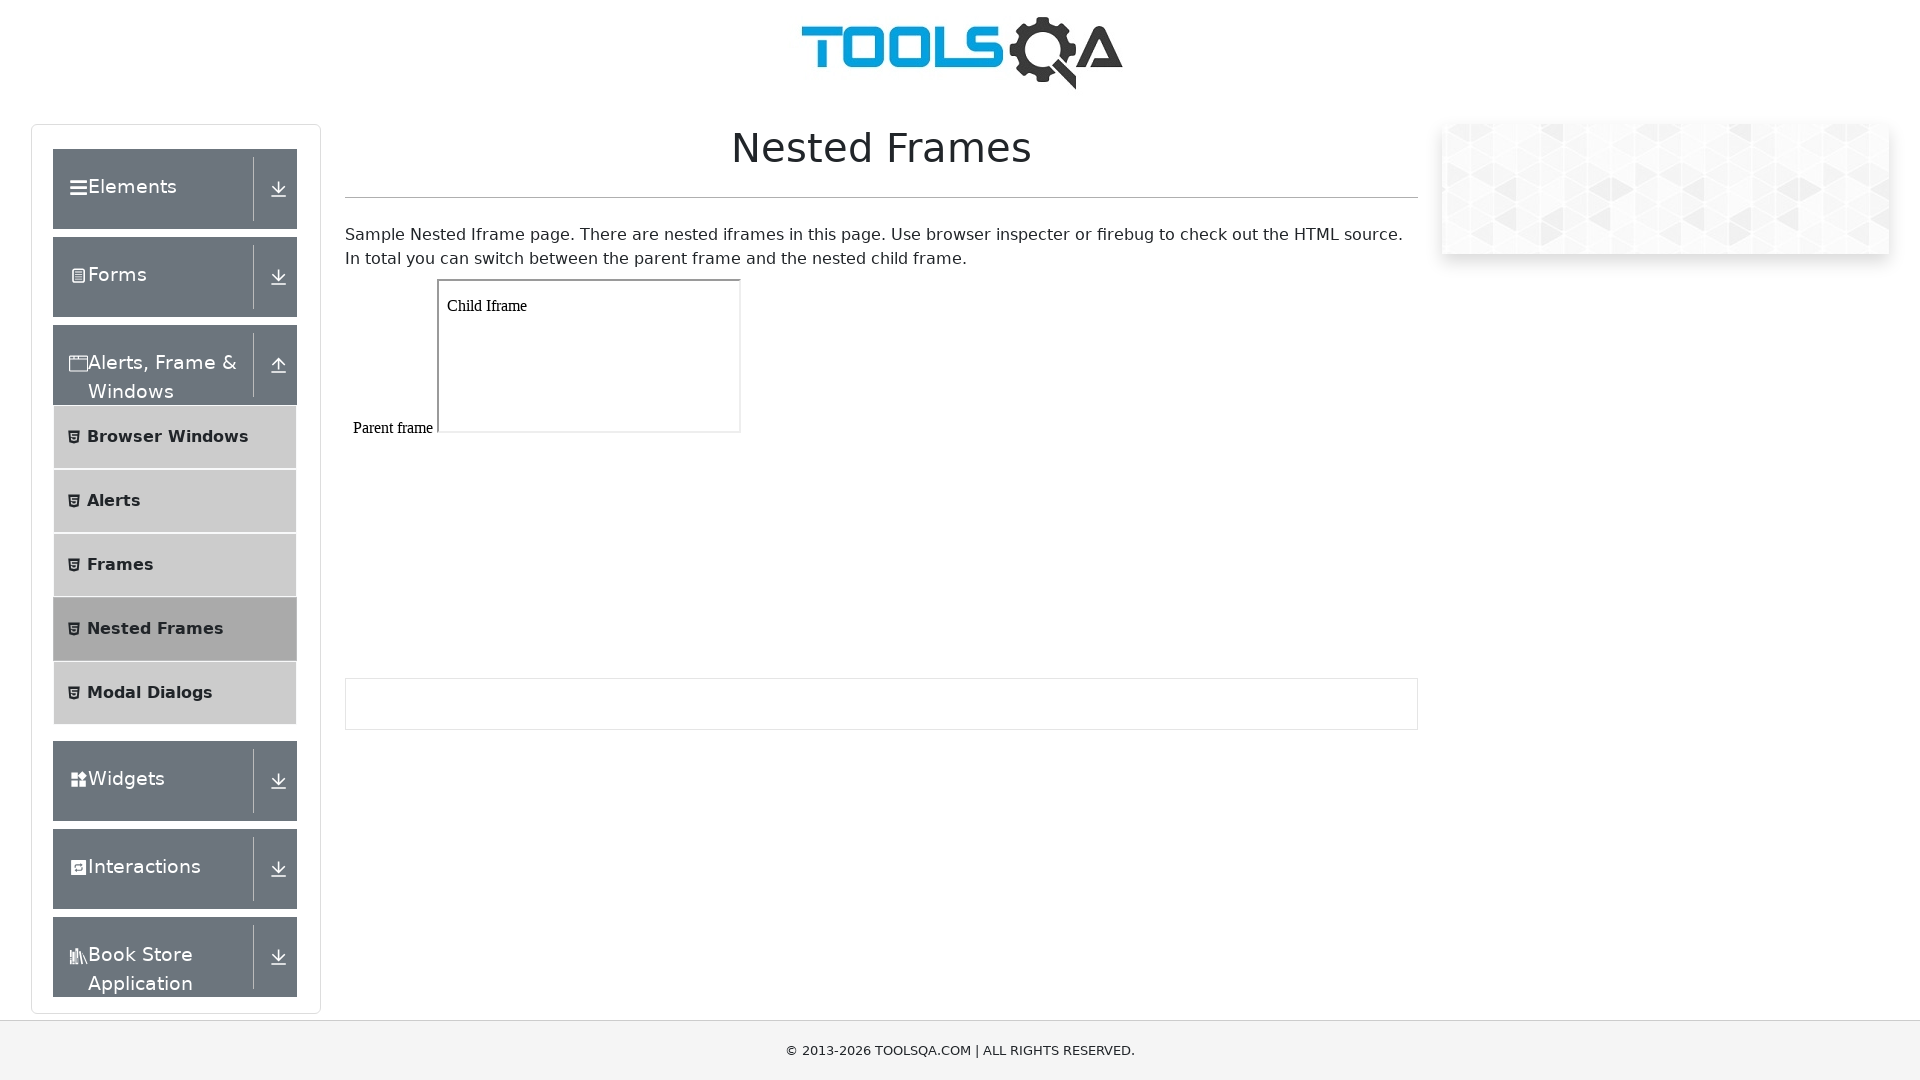

Retrieved main page heading text: Nested Frames
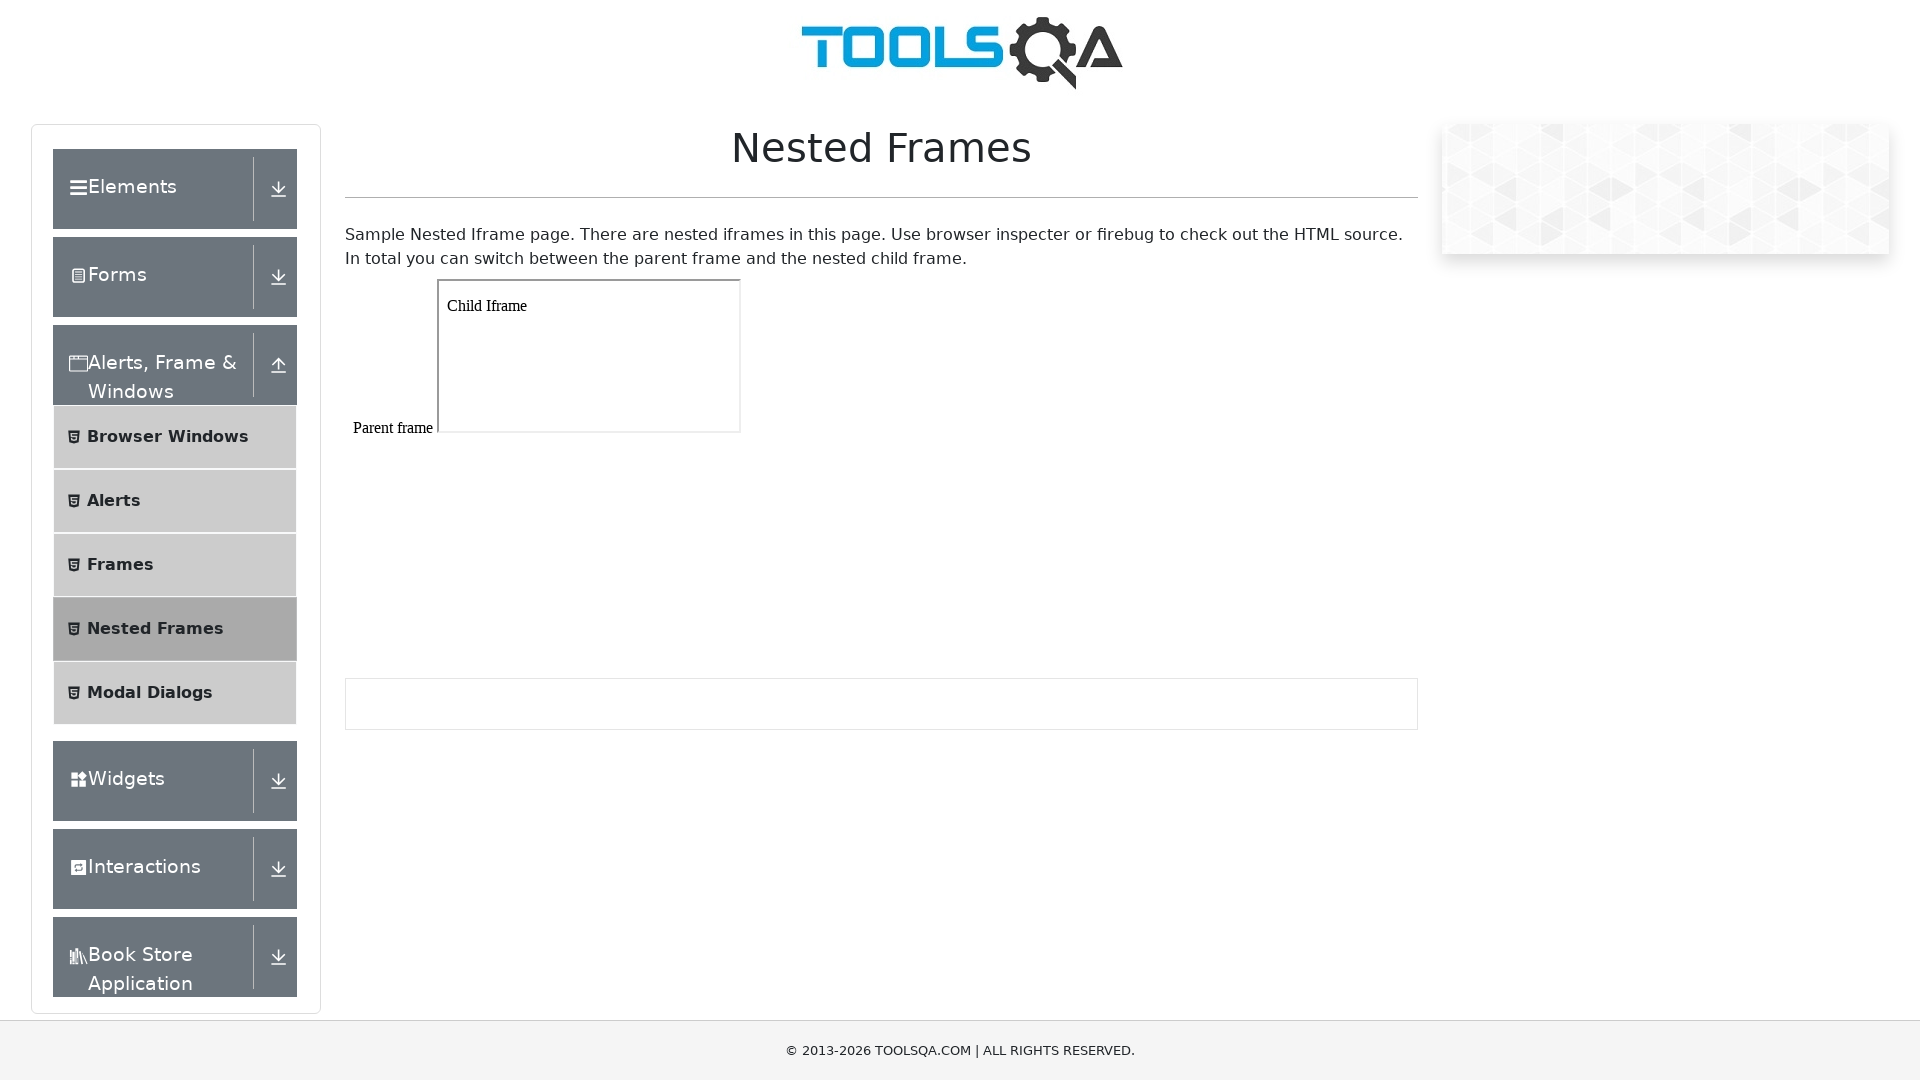

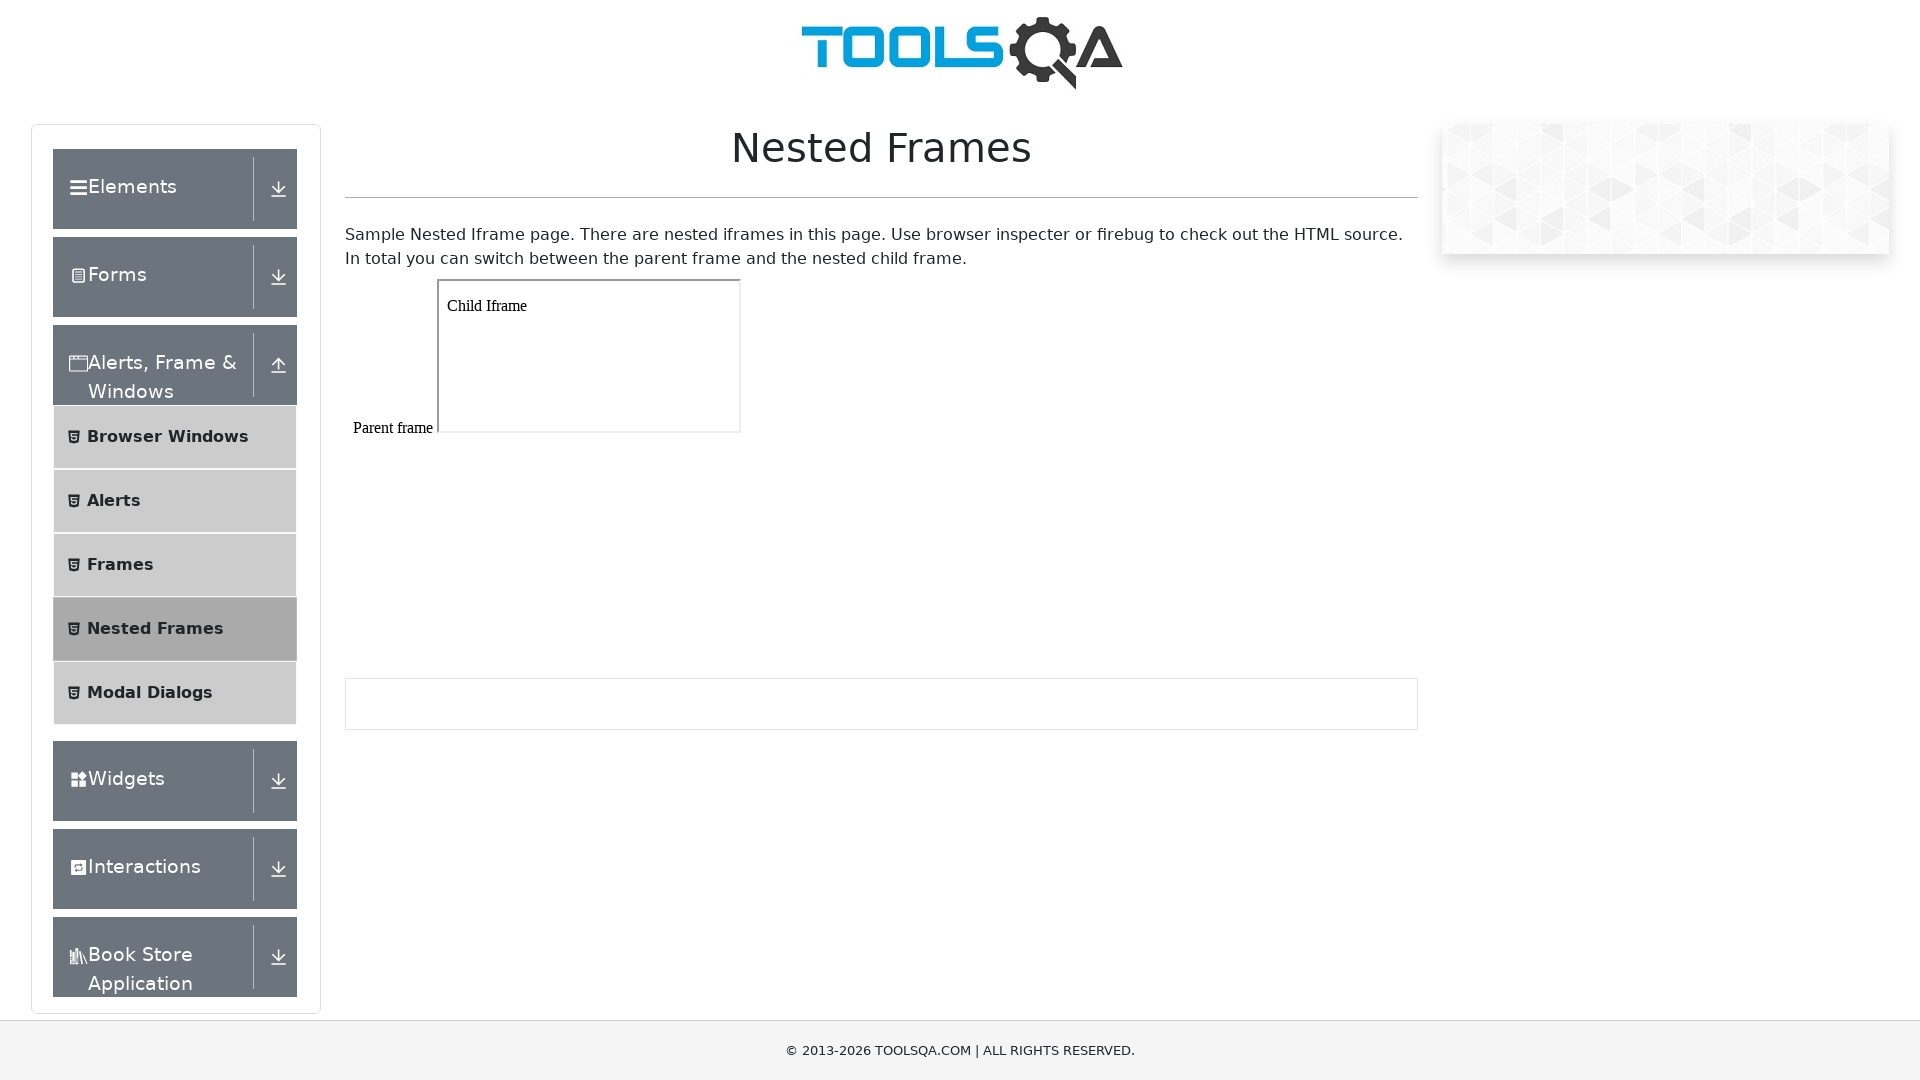